Tests marking all todo items as completed using the toggle all checkbox and verifies all items get the completed class

Starting URL: https://demo.playwright.dev/todomvc

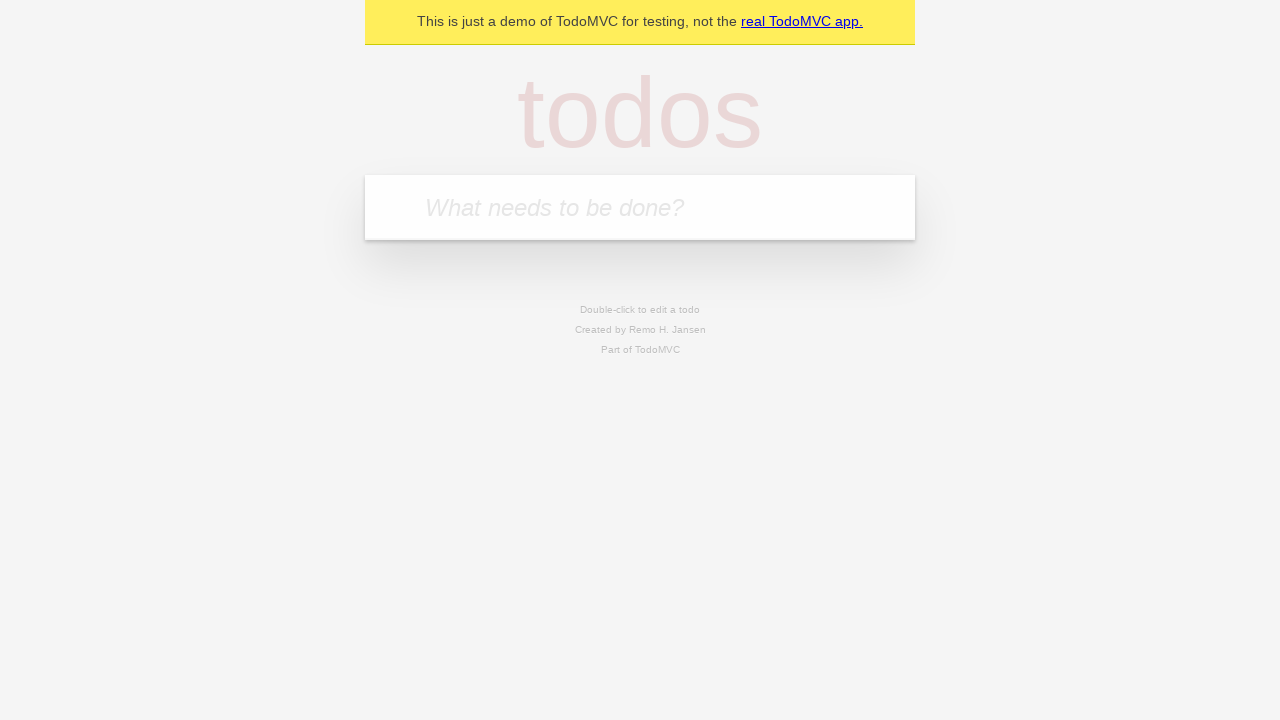

Located the todo input field
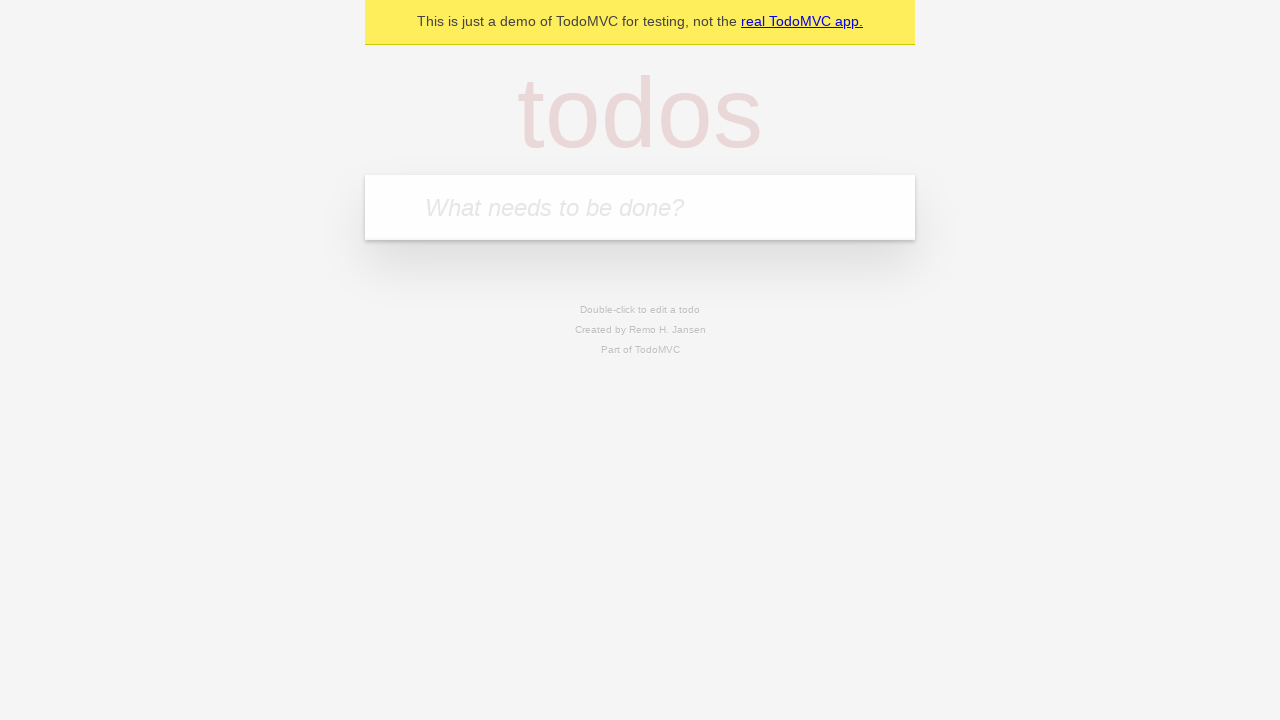

Filled todo input with 'buy some cheese' on internal:attr=[placeholder="What needs to be done?"i]
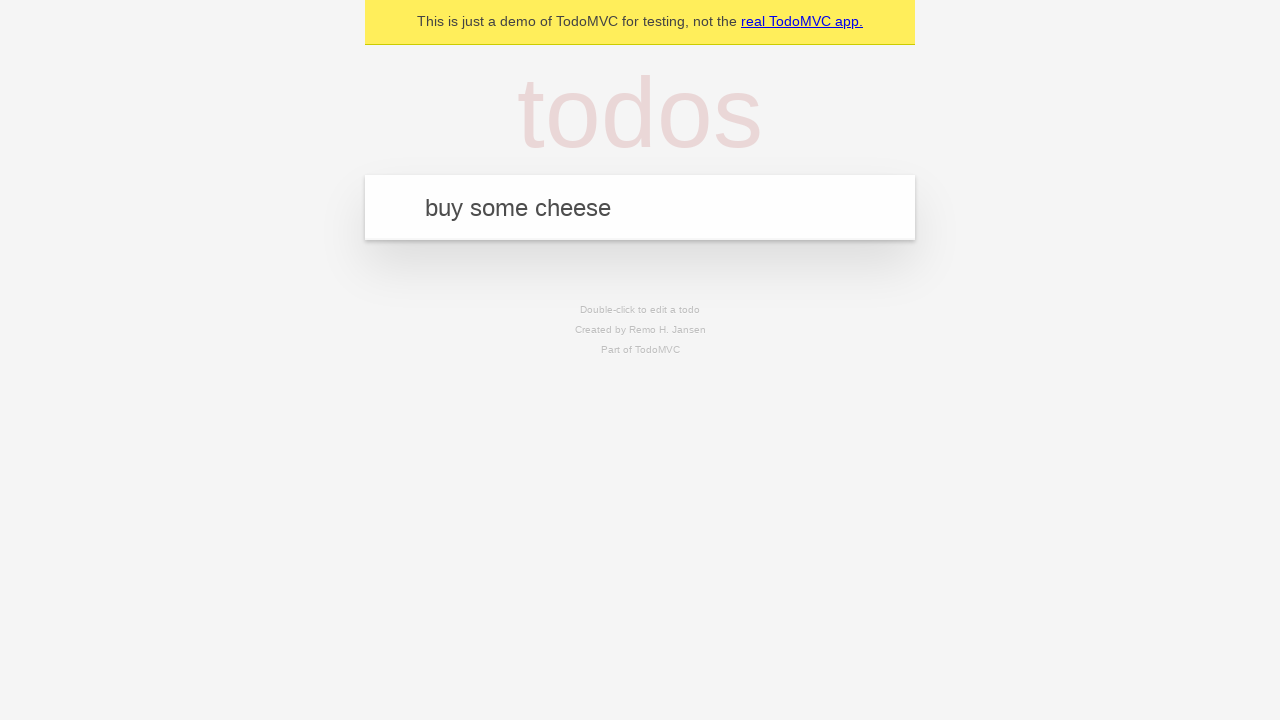

Pressed Enter to create todo item 'buy some cheese' on internal:attr=[placeholder="What needs to be done?"i]
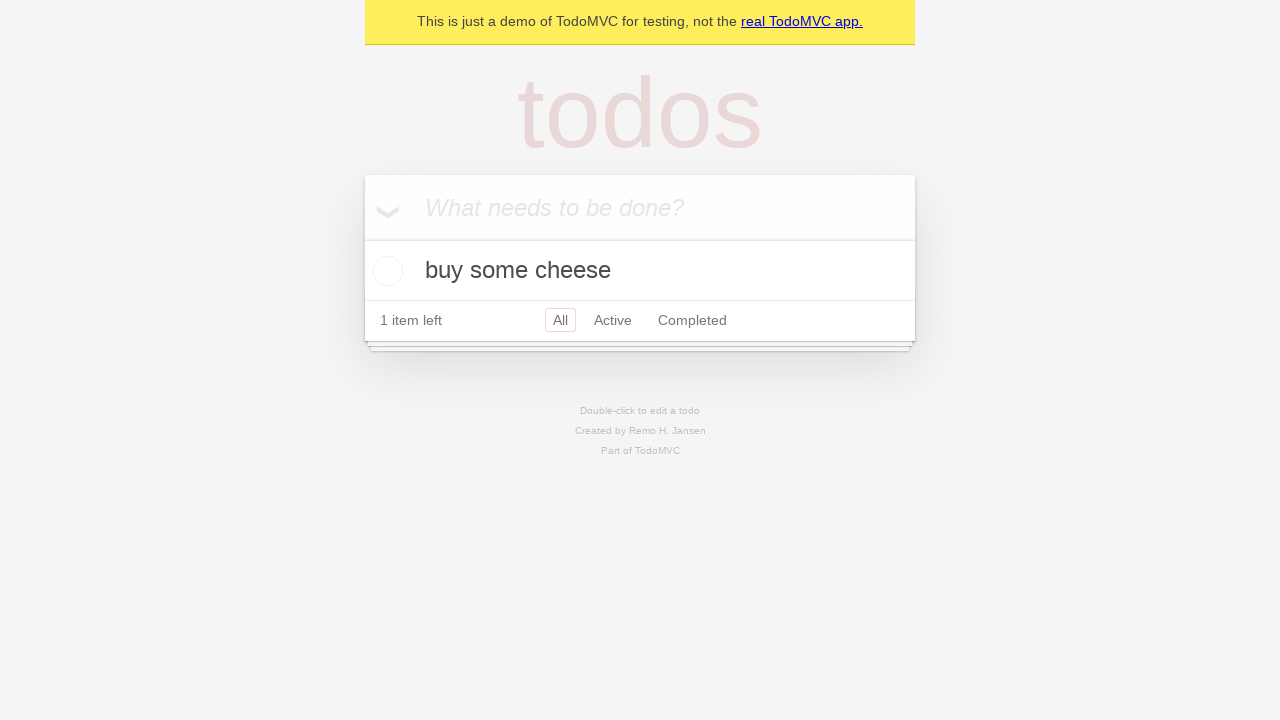

Filled todo input with 'feed the cat' on internal:attr=[placeholder="What needs to be done?"i]
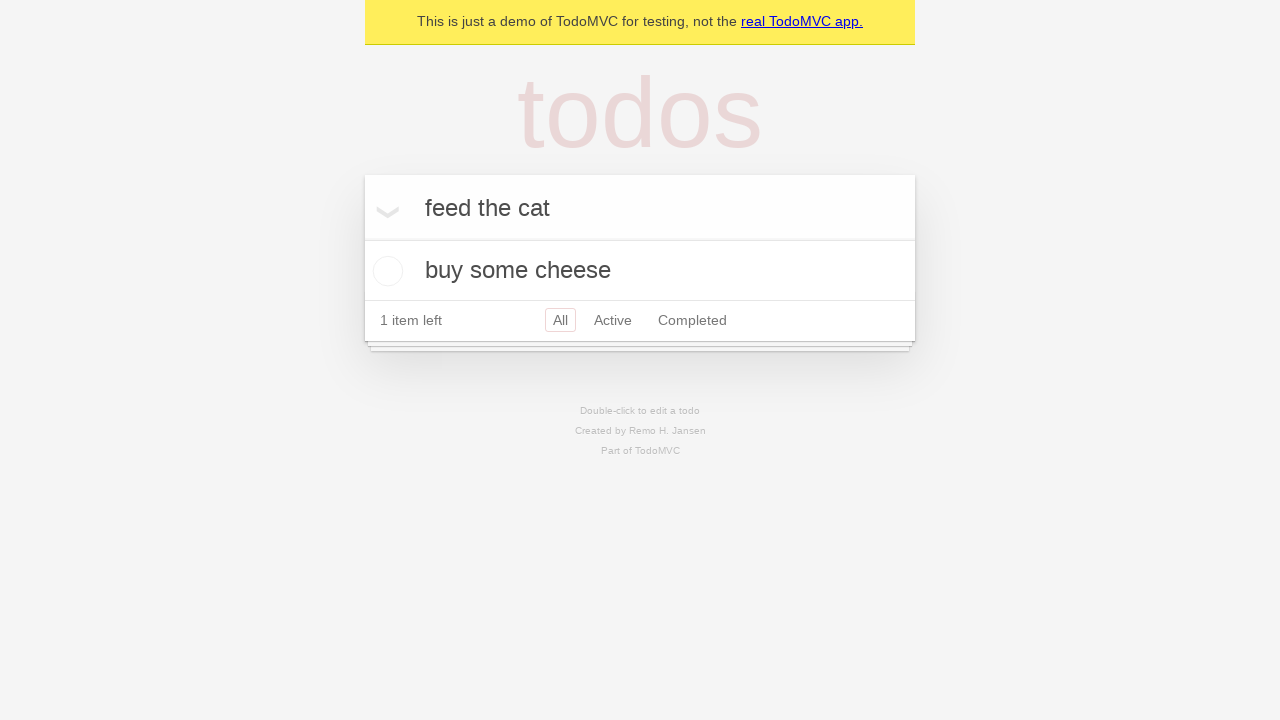

Pressed Enter to create todo item 'feed the cat' on internal:attr=[placeholder="What needs to be done?"i]
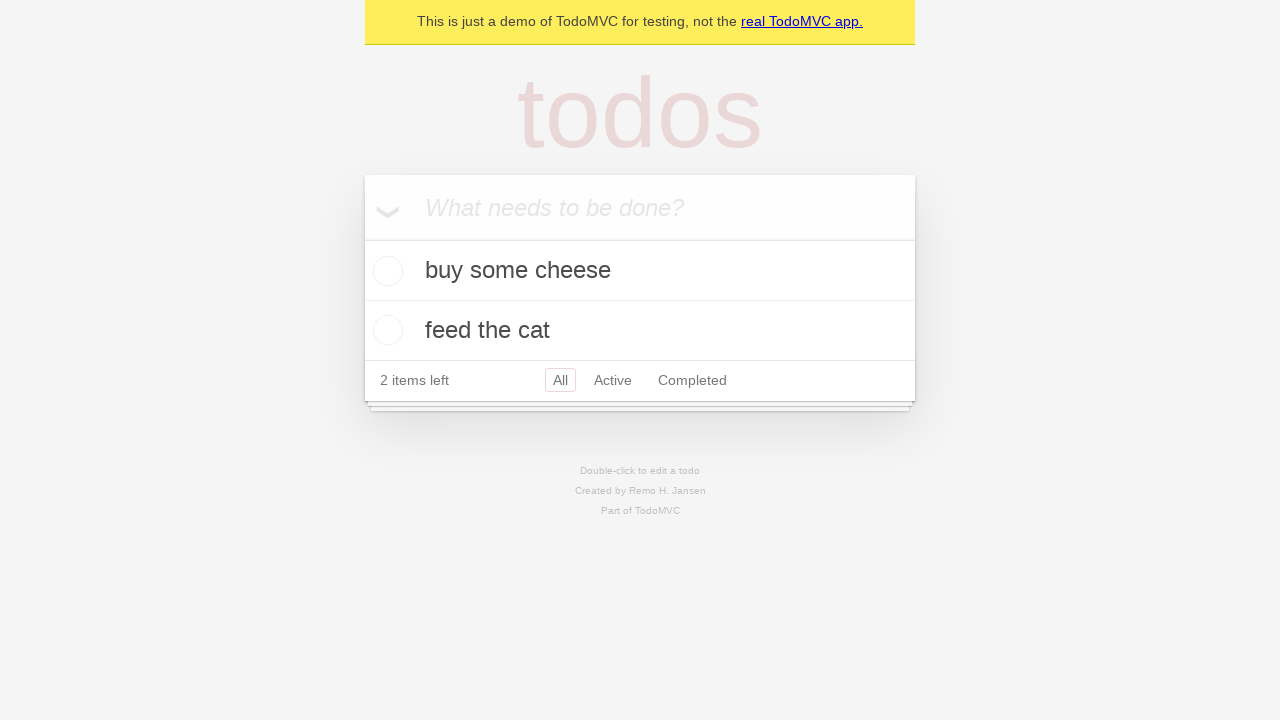

Filled todo input with 'book a doctors appointment' on internal:attr=[placeholder="What needs to be done?"i]
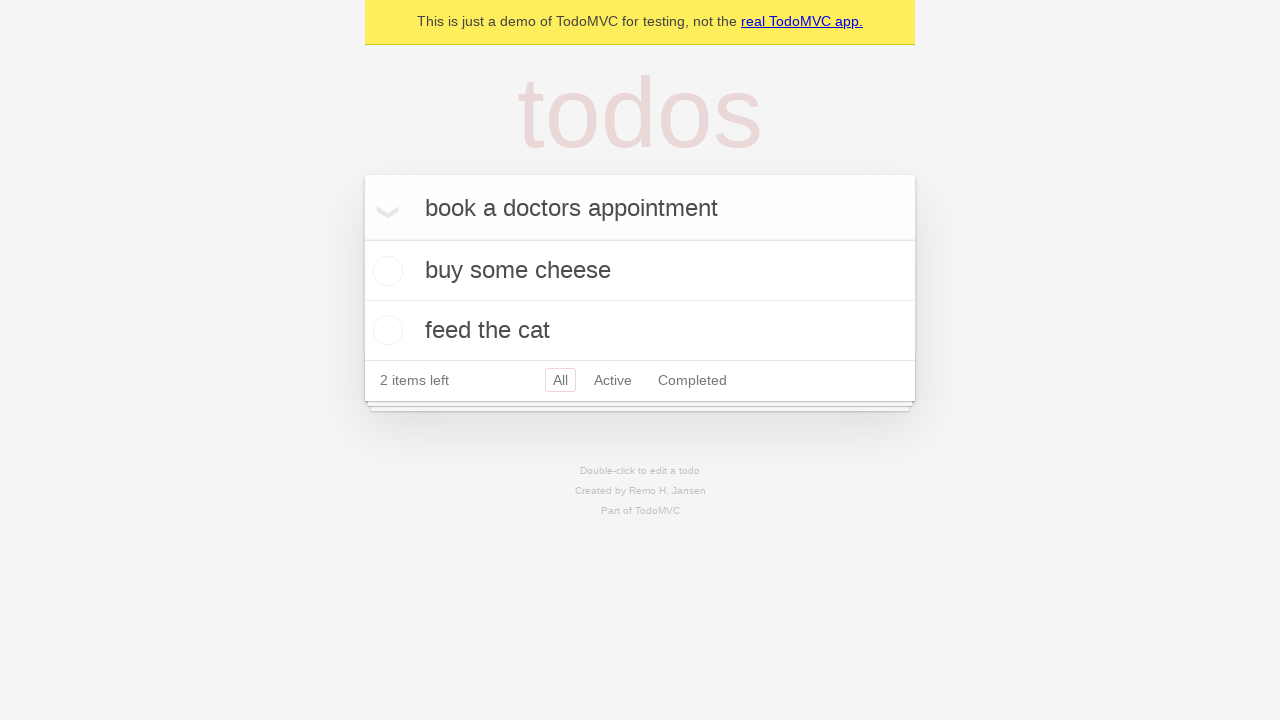

Pressed Enter to create todo item 'book a doctors appointment' on internal:attr=[placeholder="What needs to be done?"i]
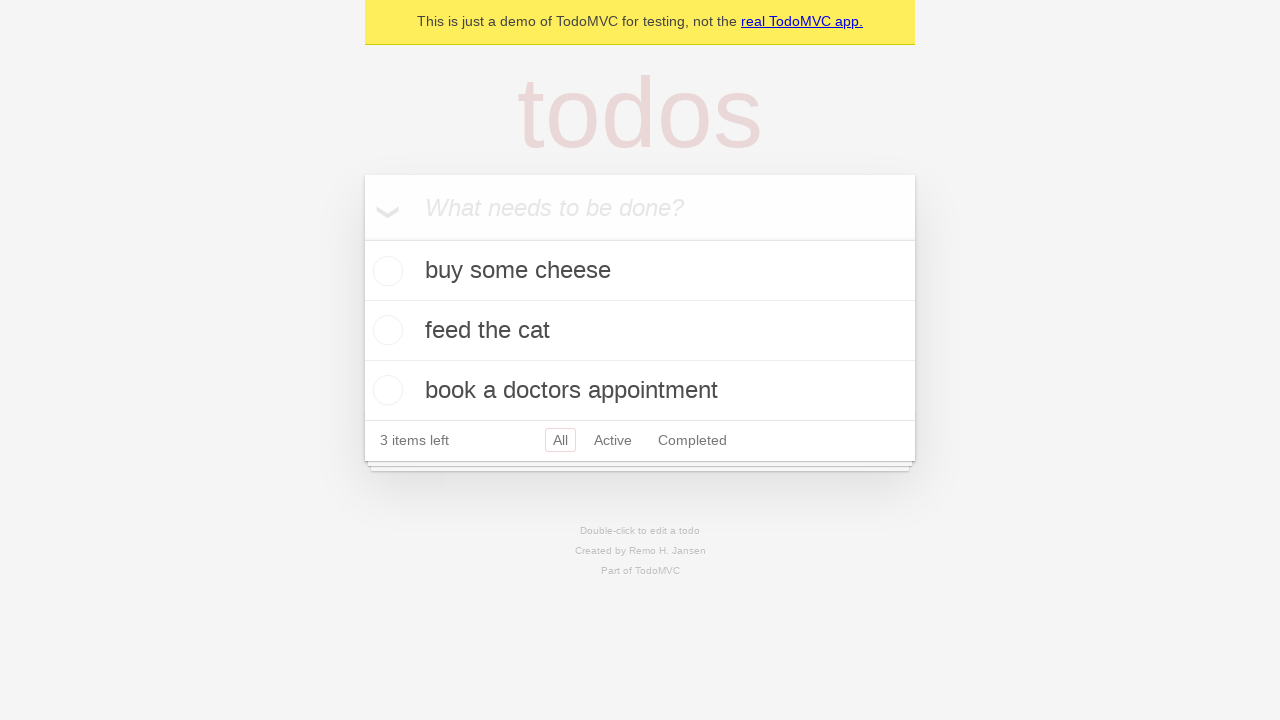

Clicked 'Mark all as complete' checkbox at (362, 238) on internal:label="Mark all as complete"i
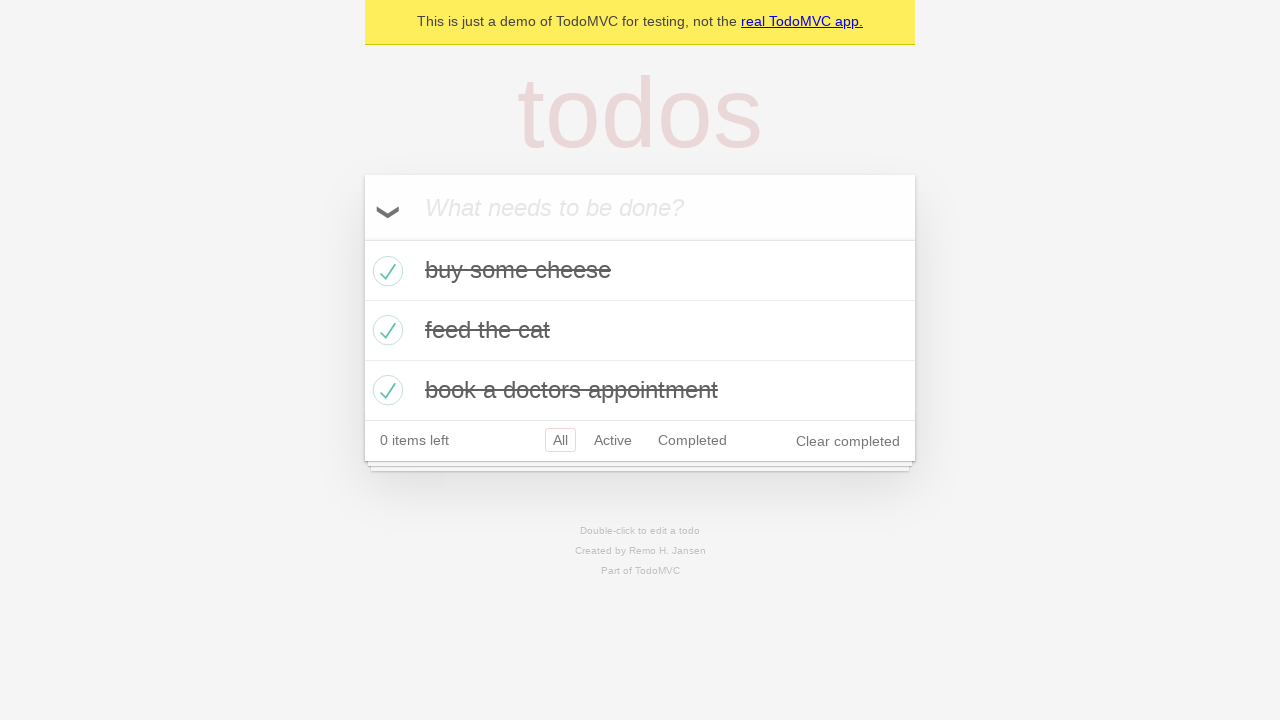

Verified all todo items have the completed class
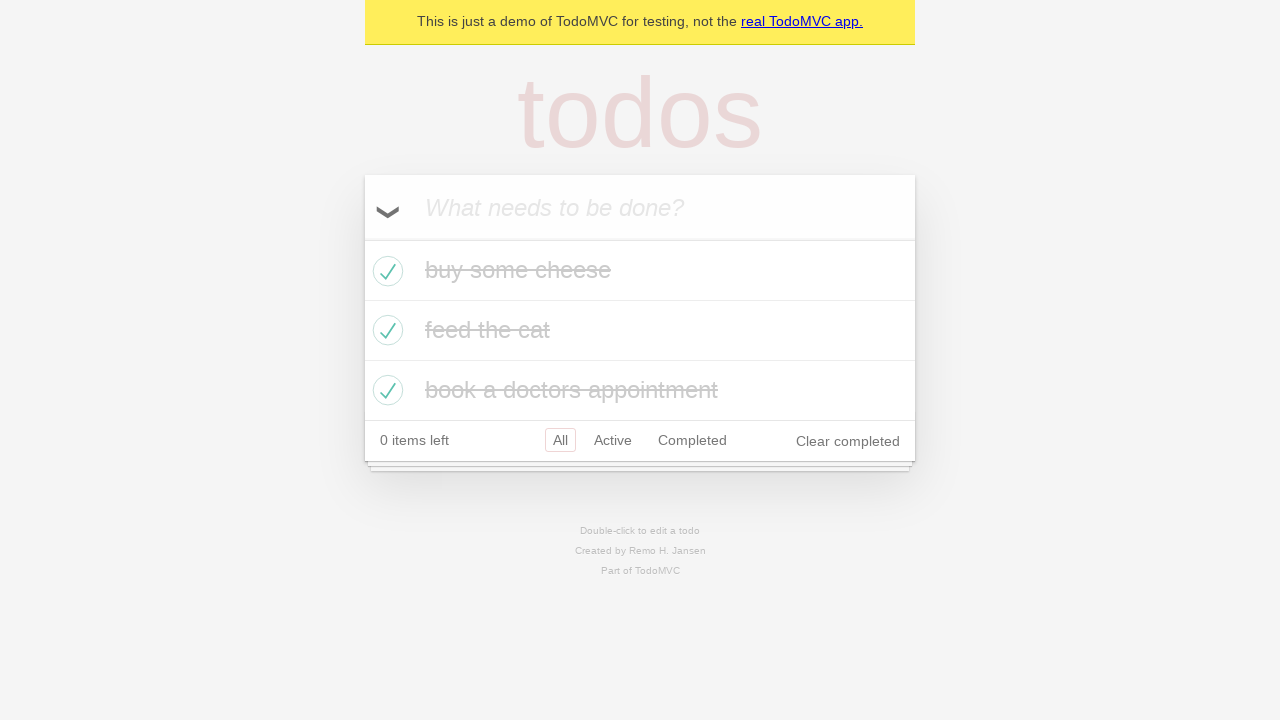

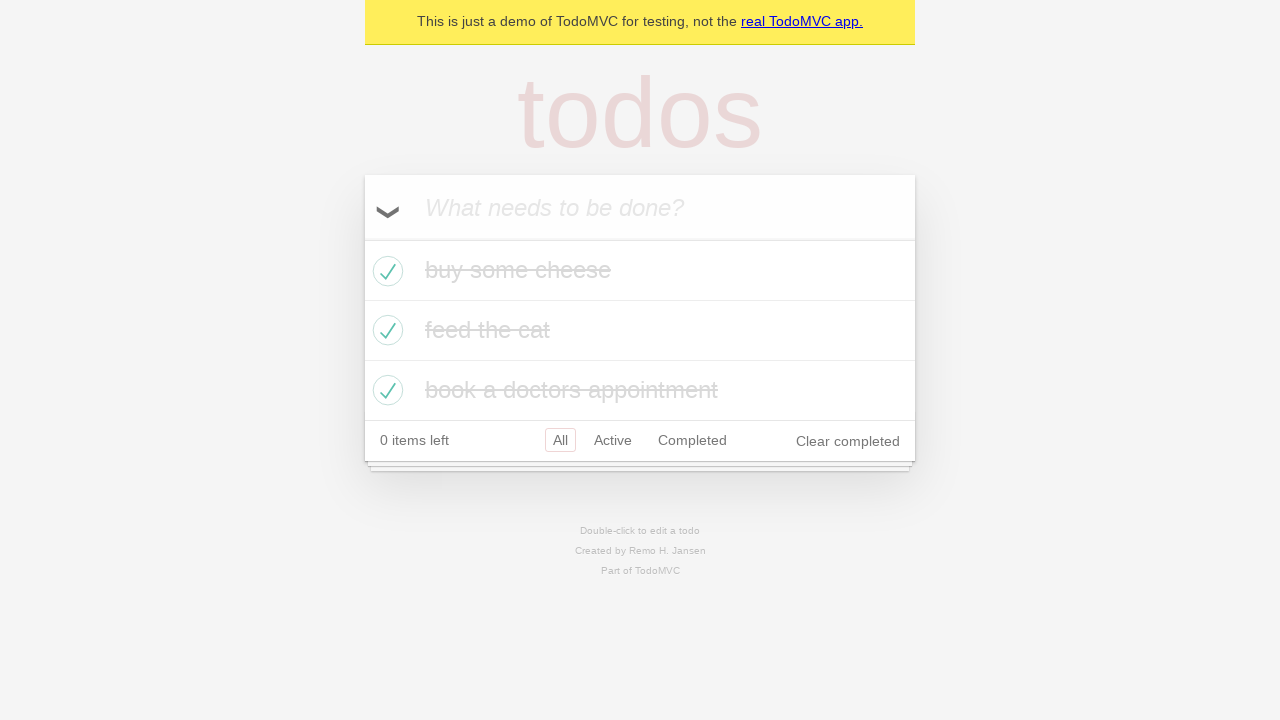